Tests radio button functionality on DemoQA by navigating to the radio button page, clicking the "Yes" option, and verifying element states.

Starting URL: https://demoqa.com/elements

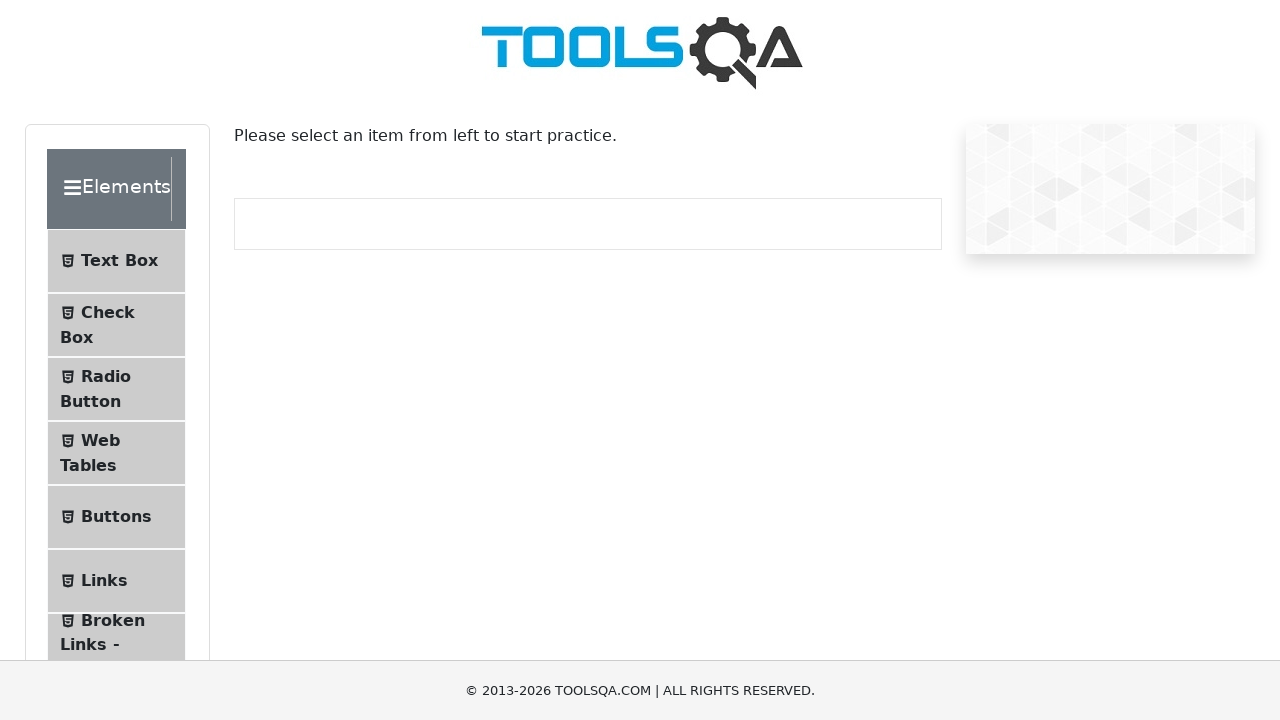

Located Elements section icon
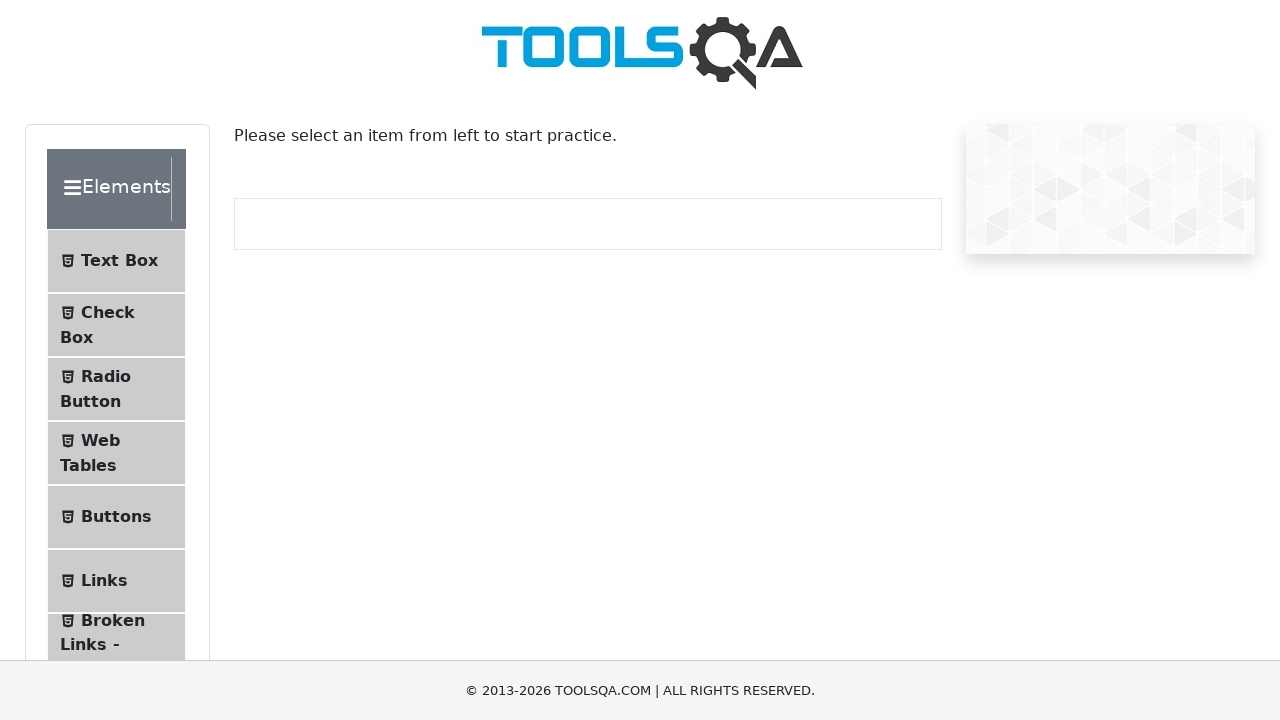

Checked if Elements icon is visible
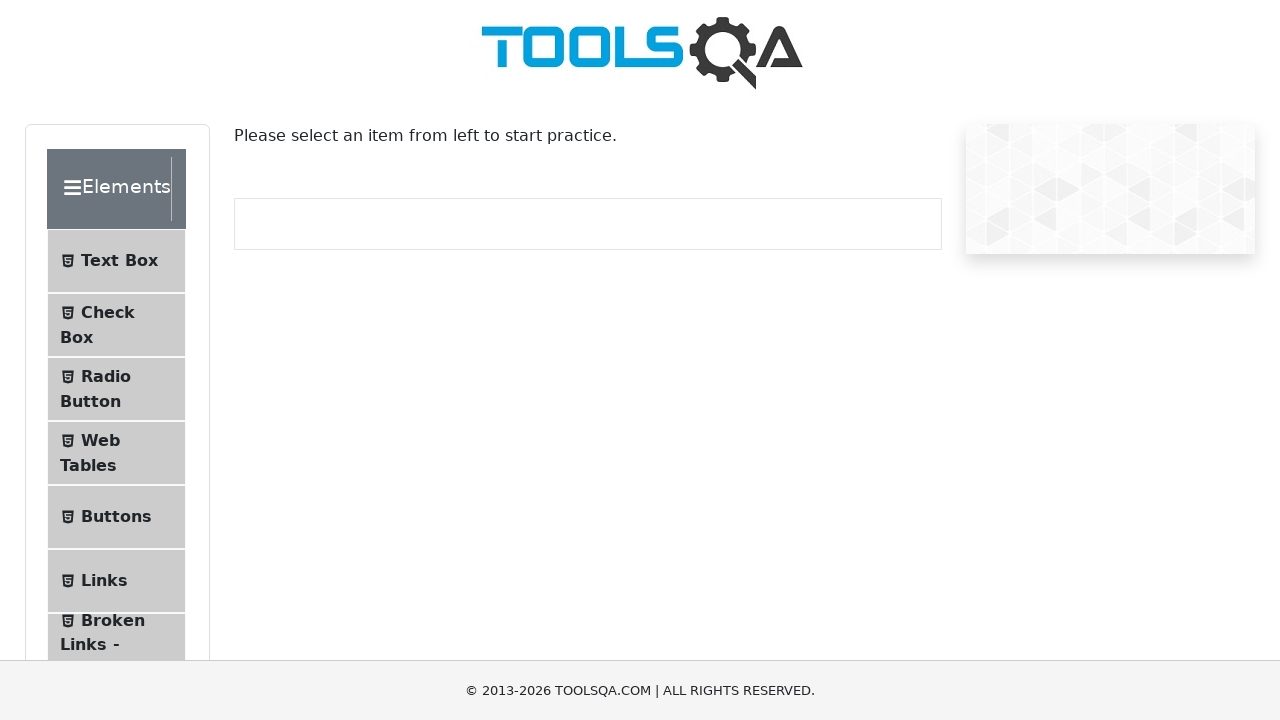

Checked if Elements icon is enabled
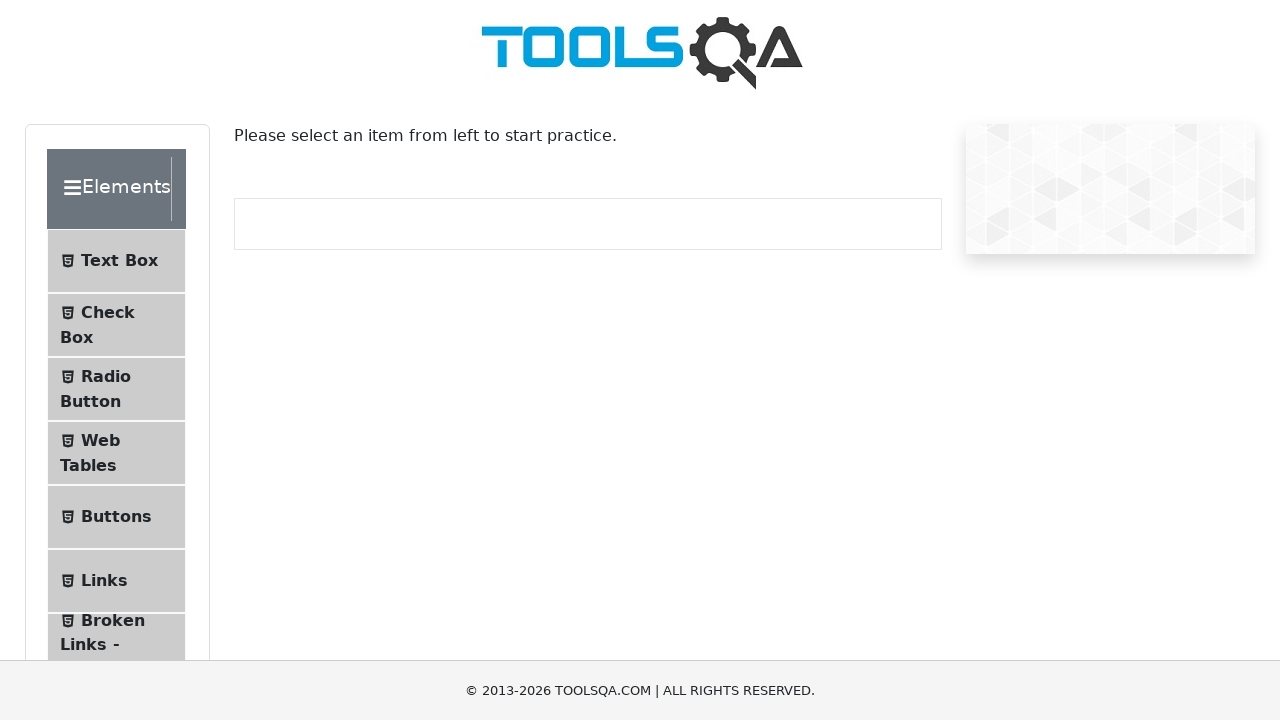

Navigated to radio button page at https://demoqa.com/radio-button
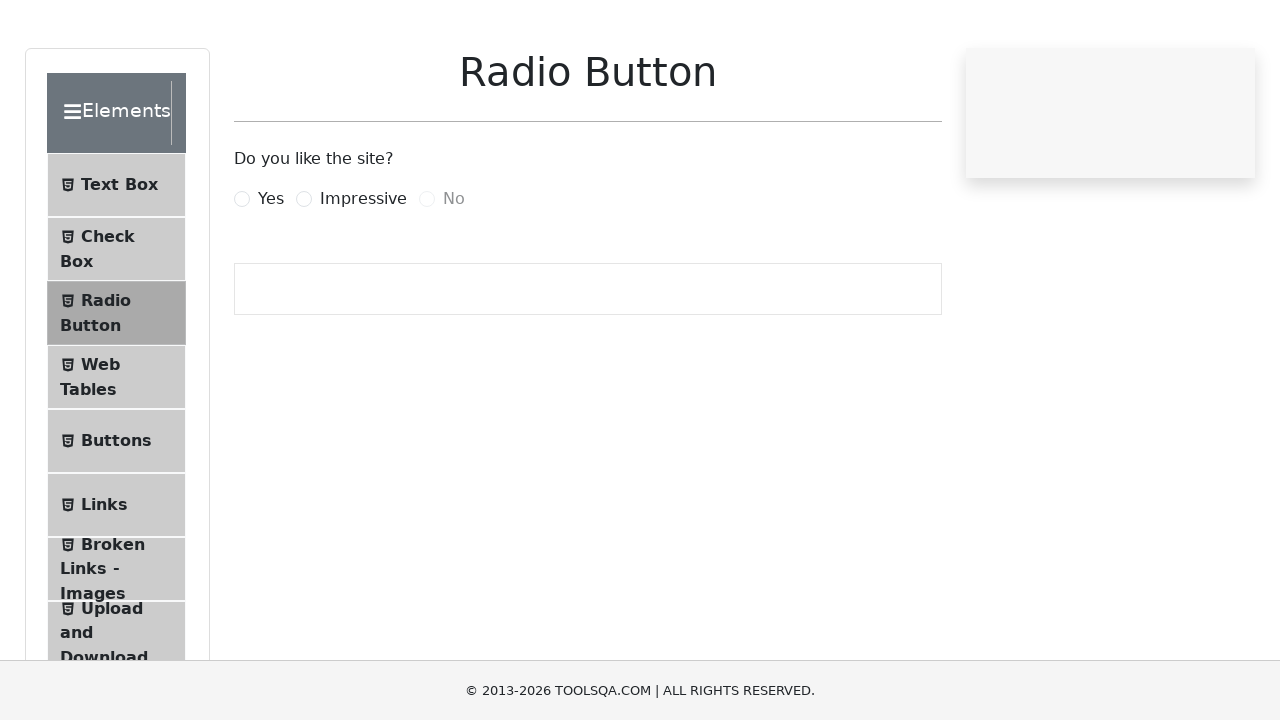

Located the 'Yes' radio button label
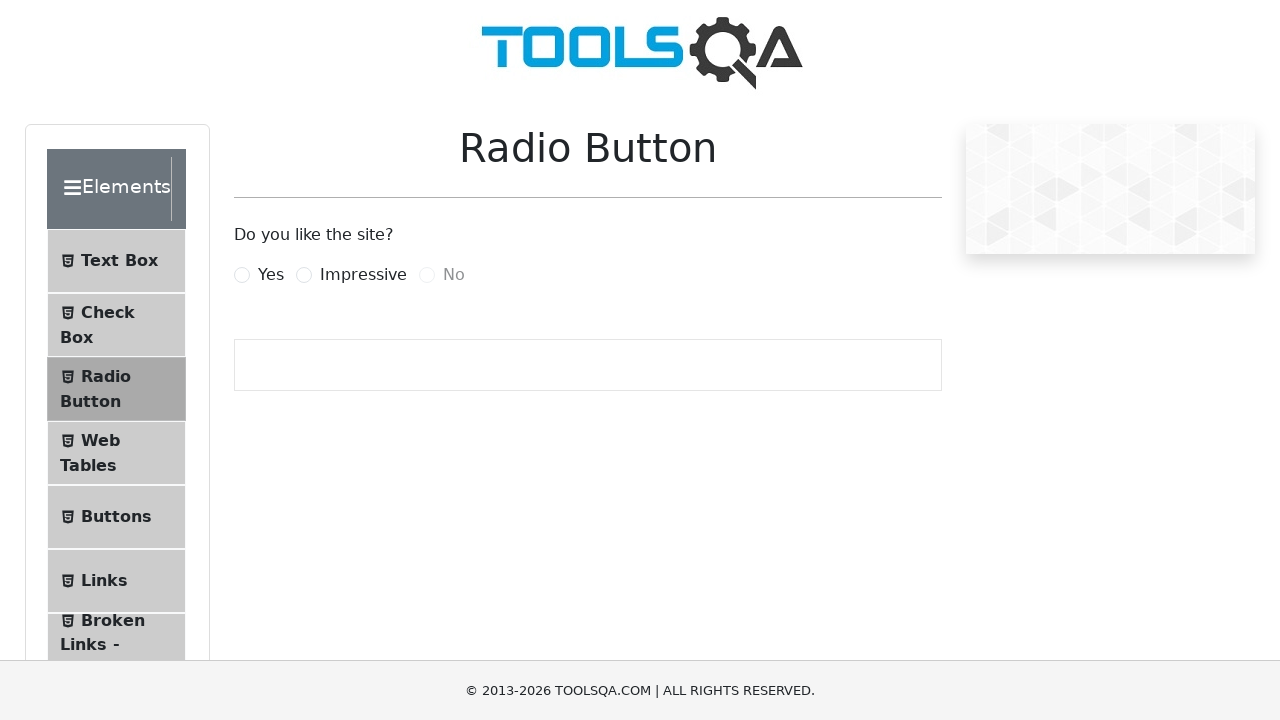

Clicked the 'Yes' radio button at (271, 275) on xpath=//label[normalize-space()='Yes']
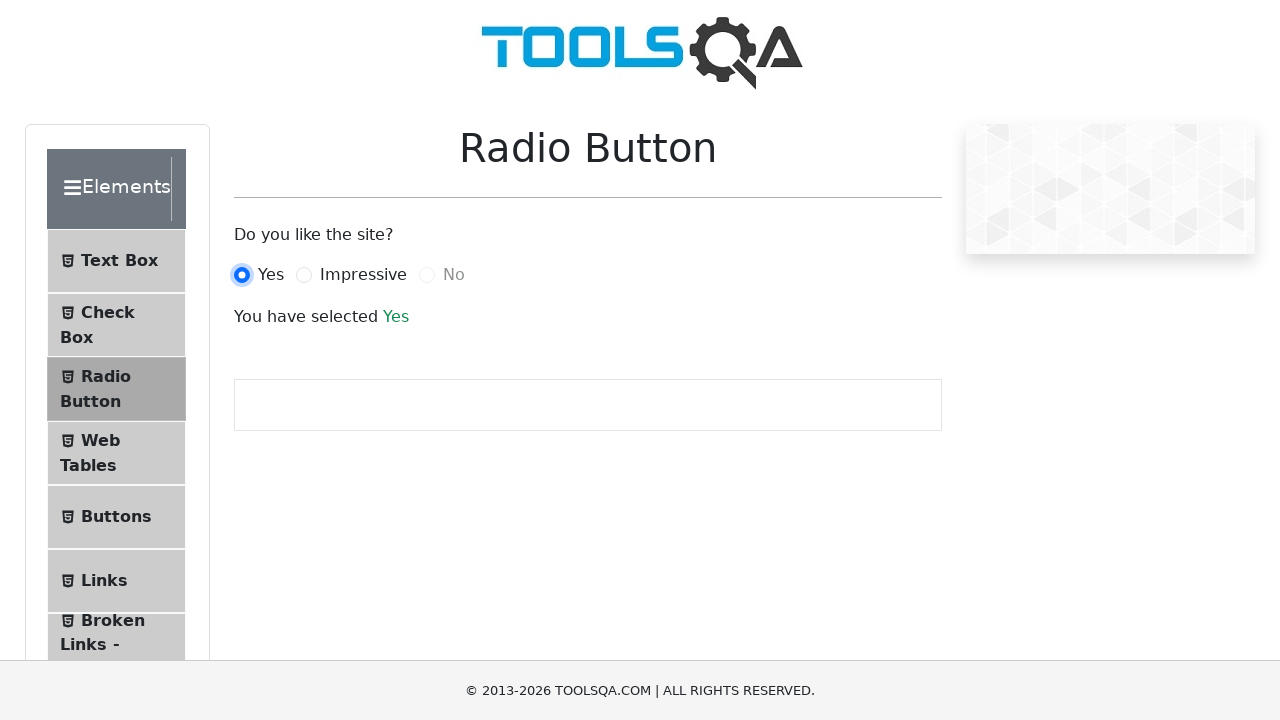

Located the yesRadio input element
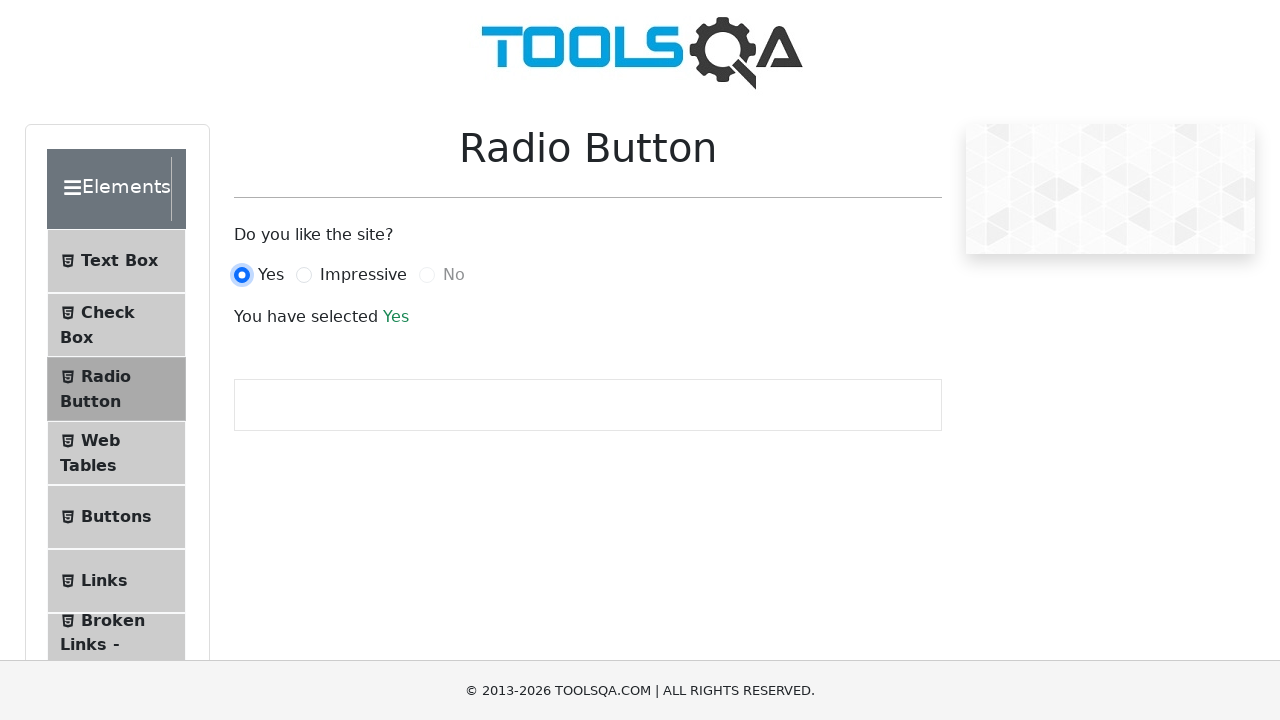

Verified that Yes radio button is checked
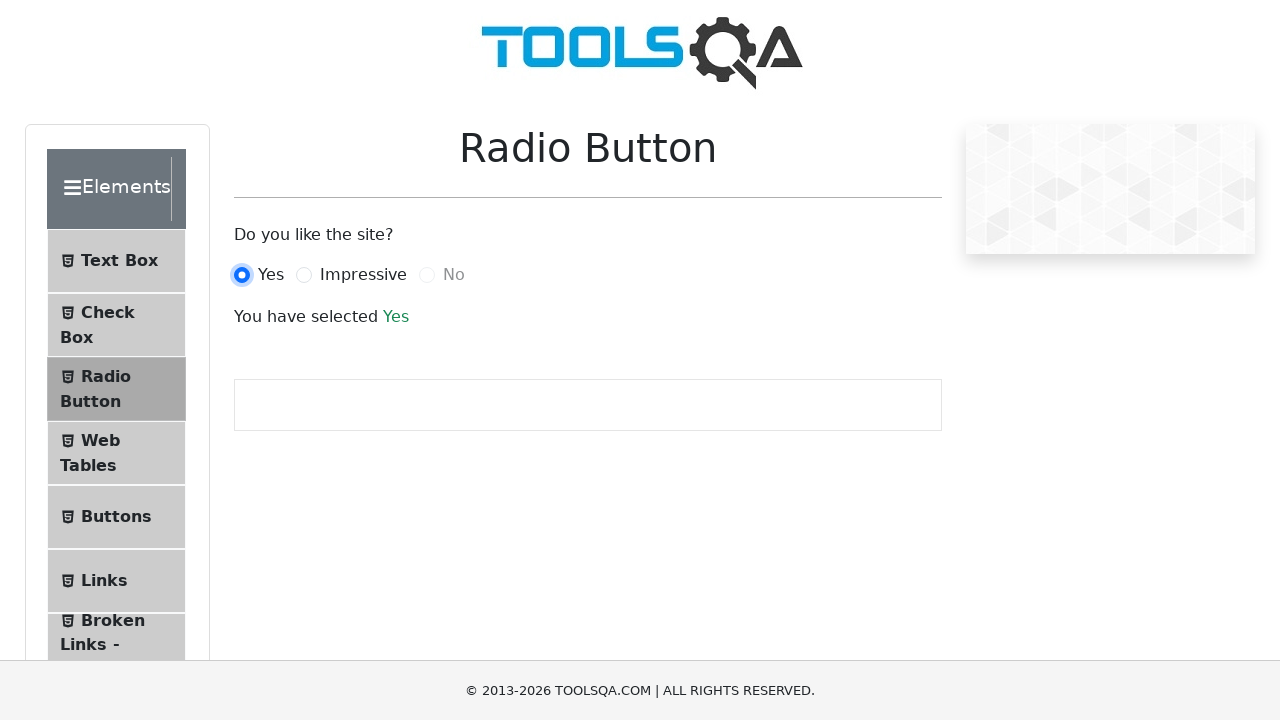

Located the impressiveRadio input element
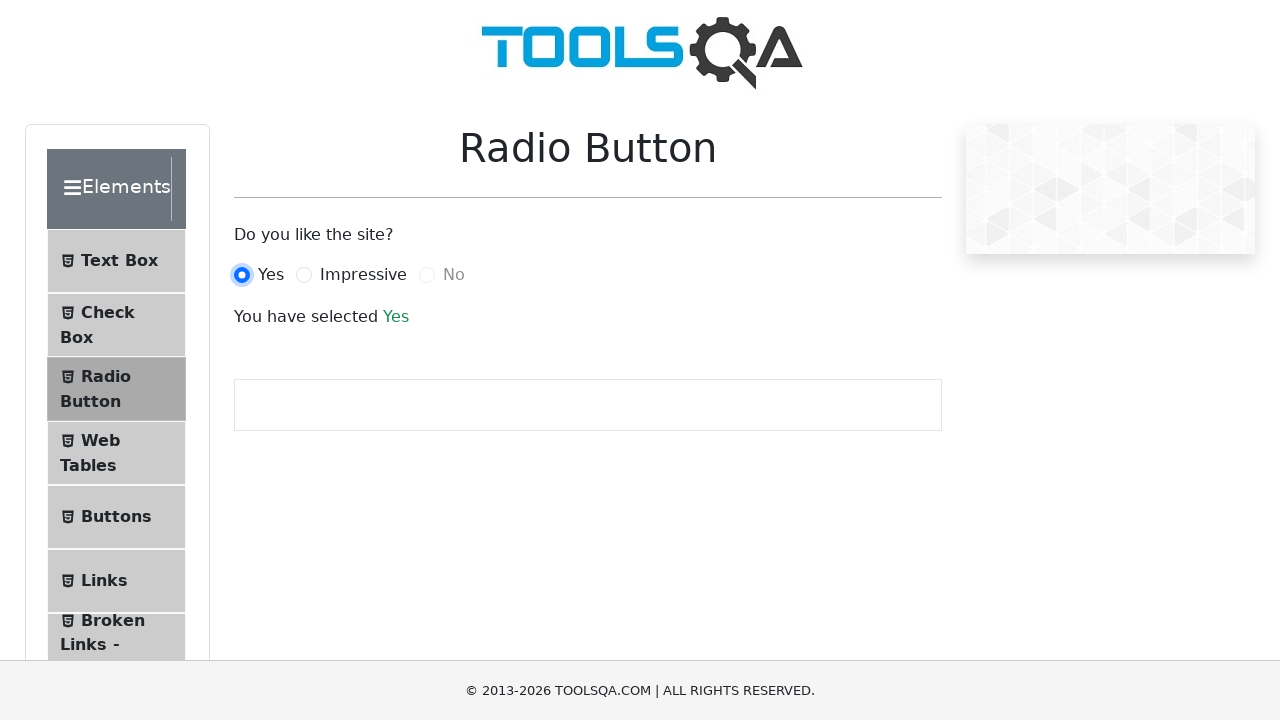

Verified that Impressive radio button is not checked
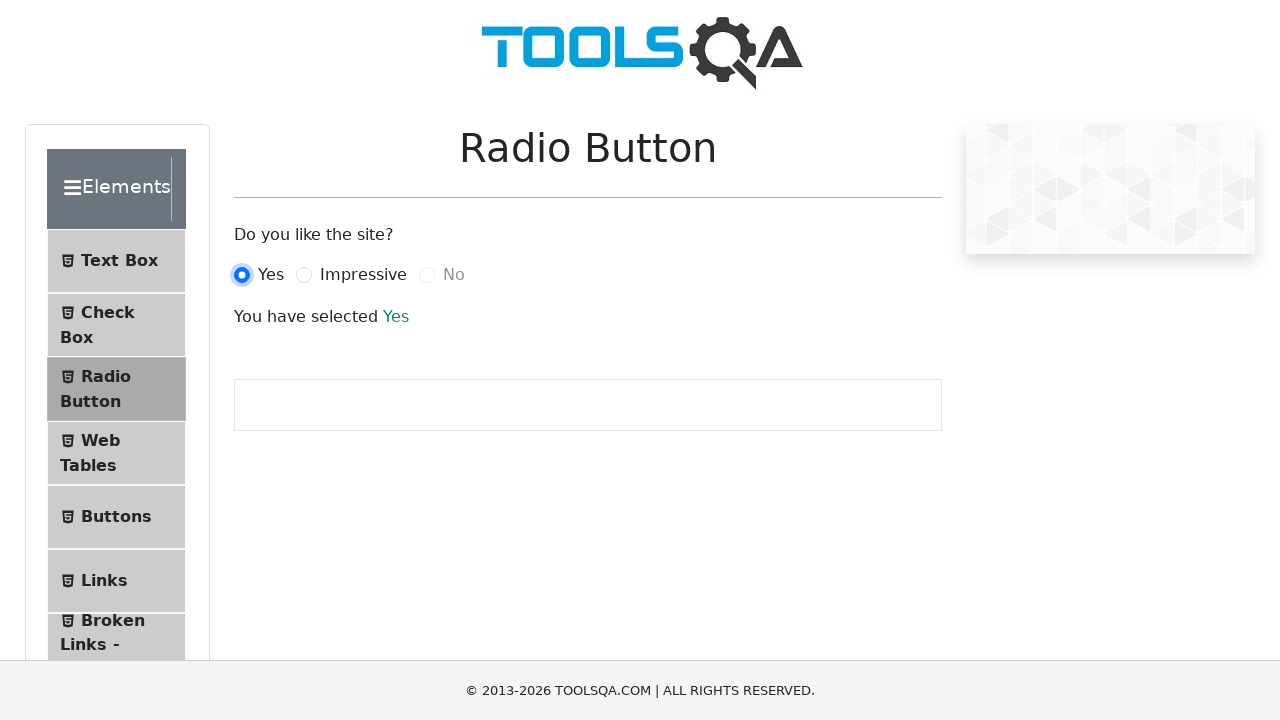

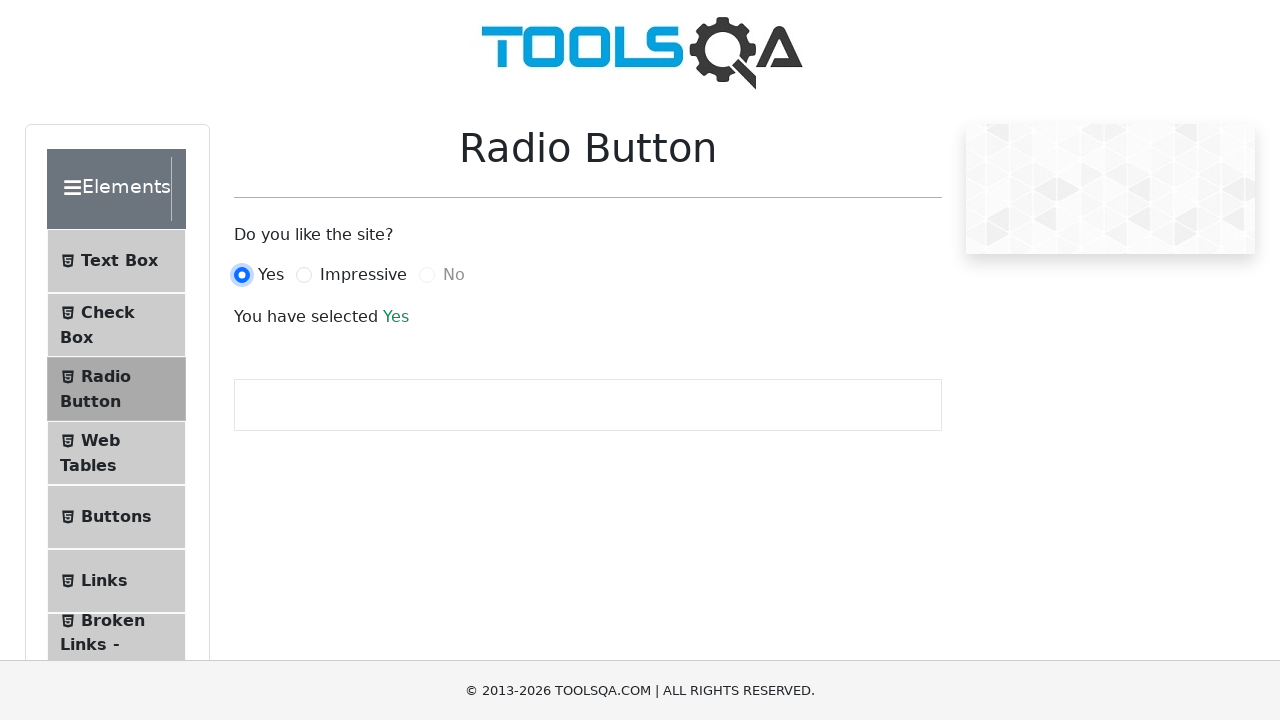